Tests that clicking Clear completed removes completed items from the list

Starting URL: https://demo.playwright.dev/todomvc

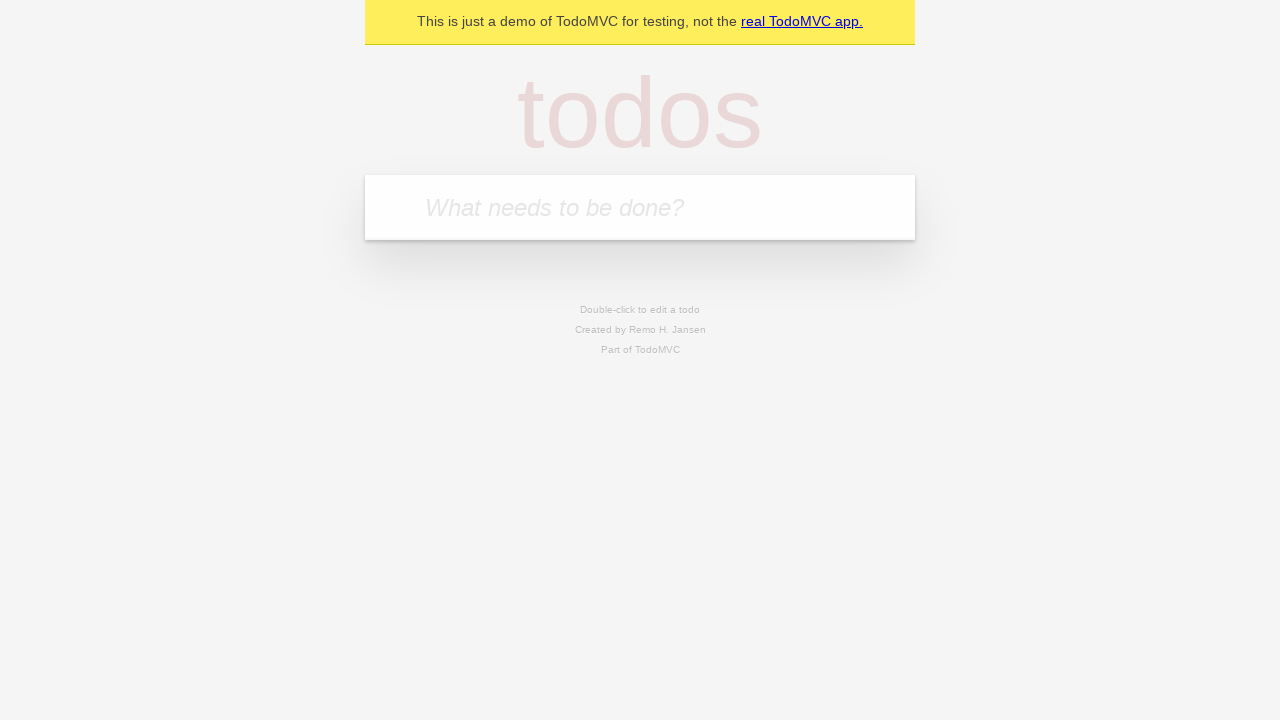

Filled todo input with 'buy some cheese' on internal:attr=[placeholder="What needs to be done?"i]
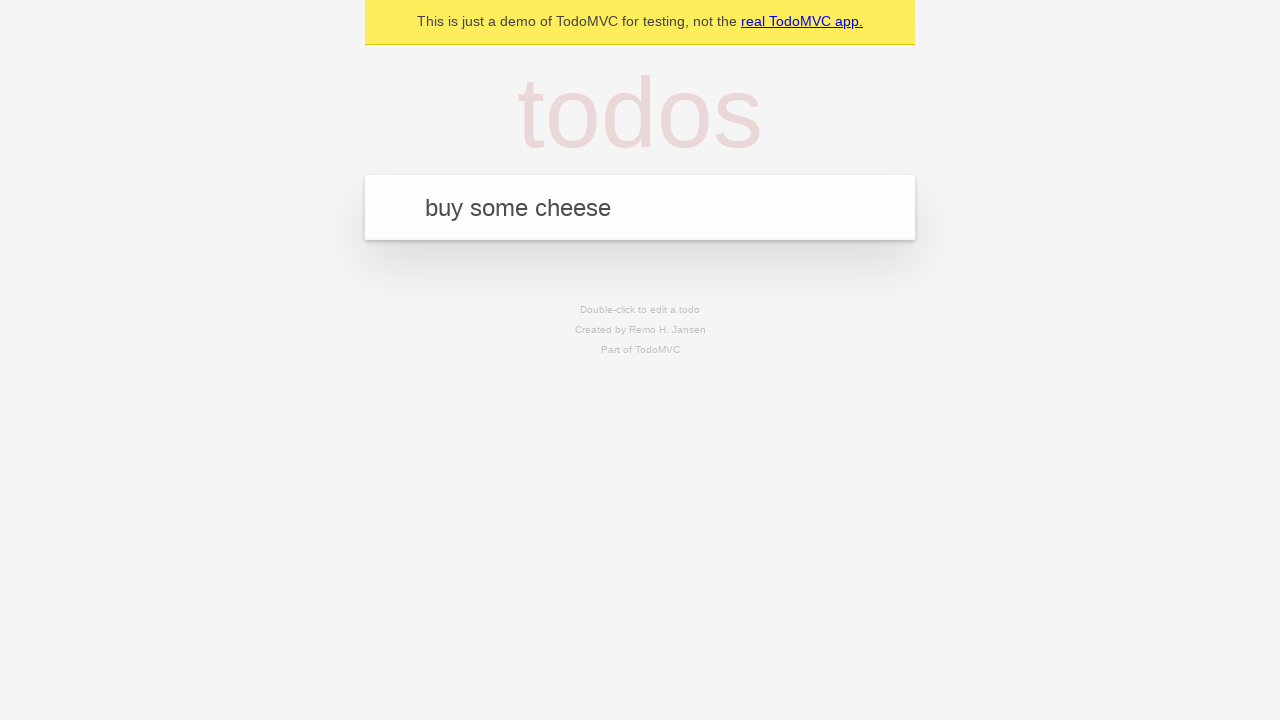

Pressed Enter to add first todo item on internal:attr=[placeholder="What needs to be done?"i]
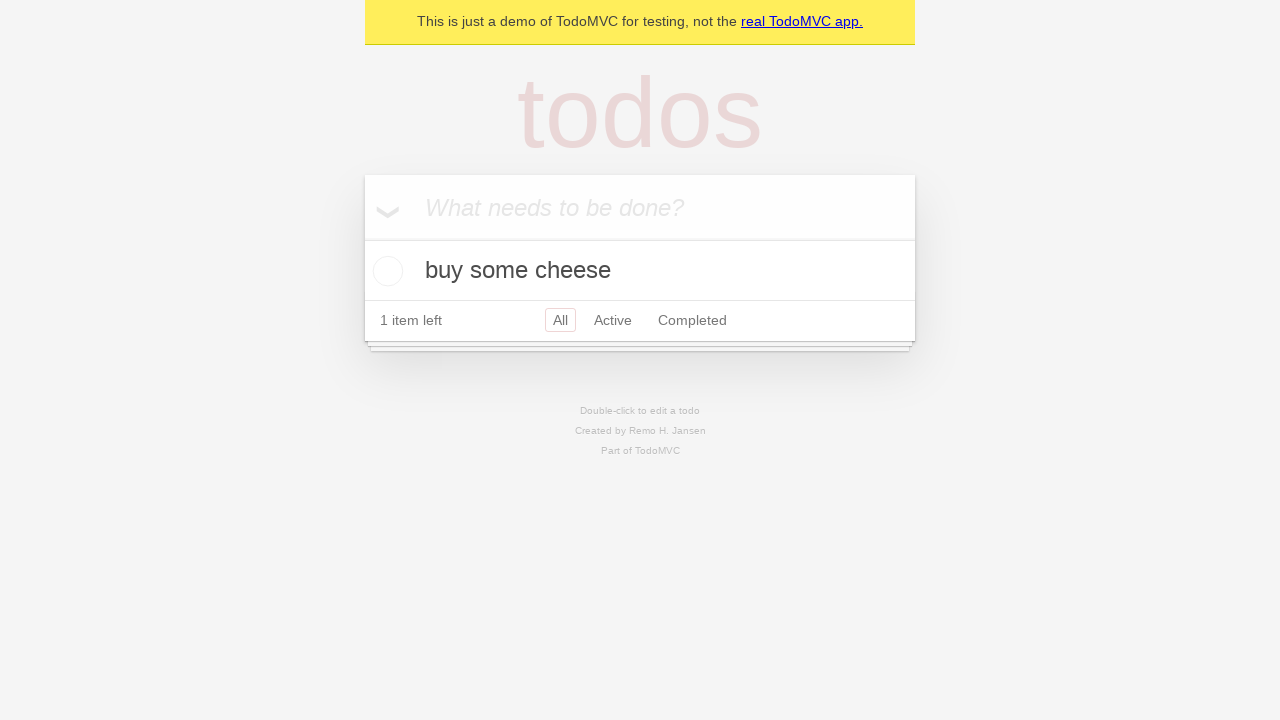

Filled todo input with 'feed the cat' on internal:attr=[placeholder="What needs to be done?"i]
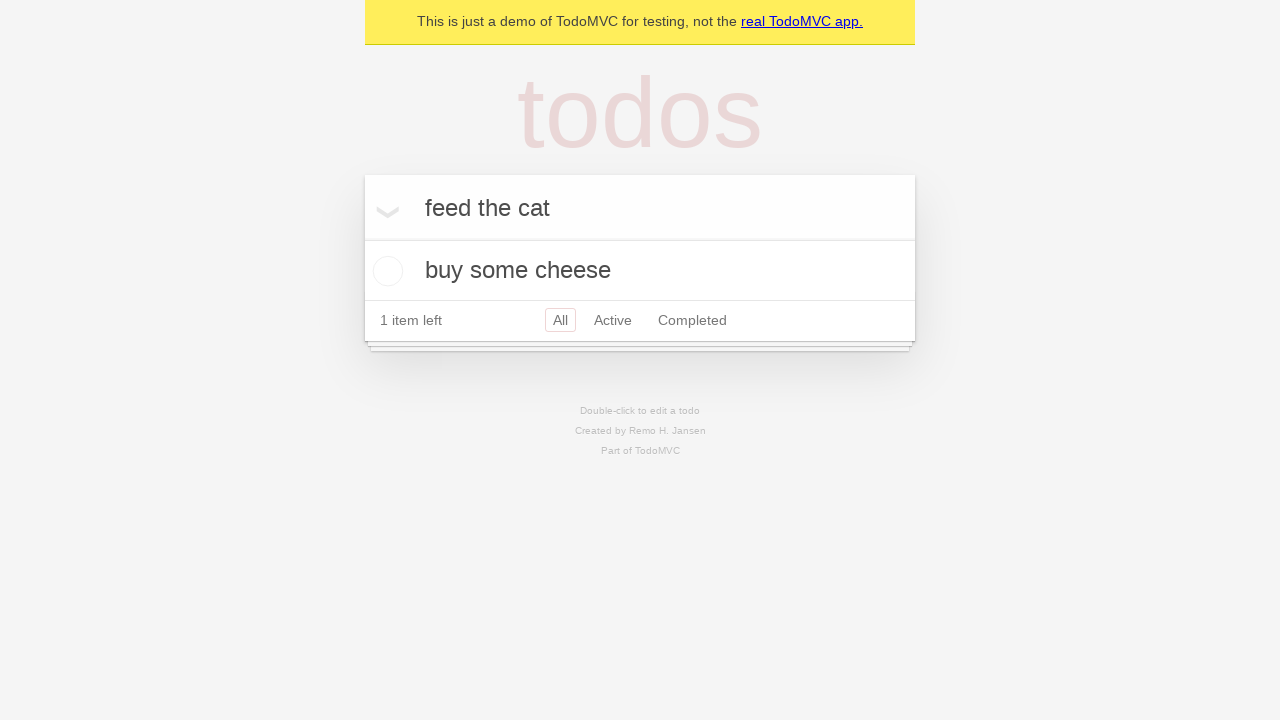

Pressed Enter to add second todo item on internal:attr=[placeholder="What needs to be done?"i]
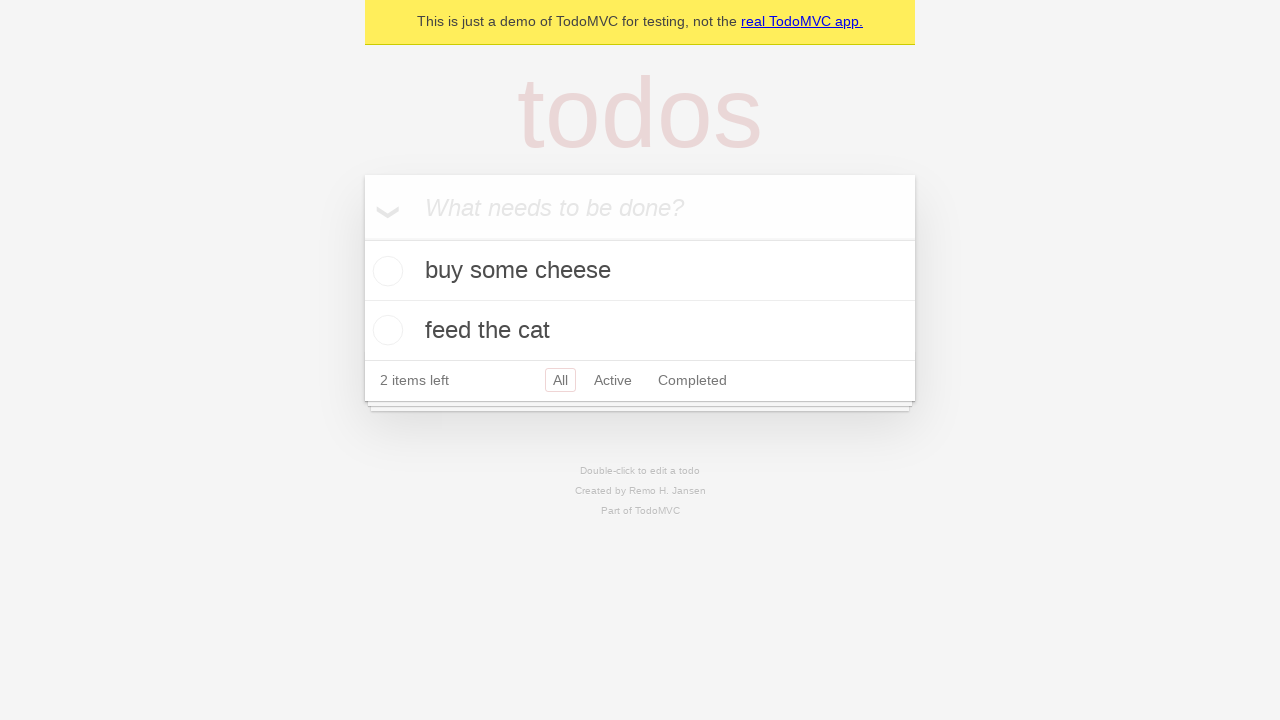

Filled todo input with 'book a doctors appointment' on internal:attr=[placeholder="What needs to be done?"i]
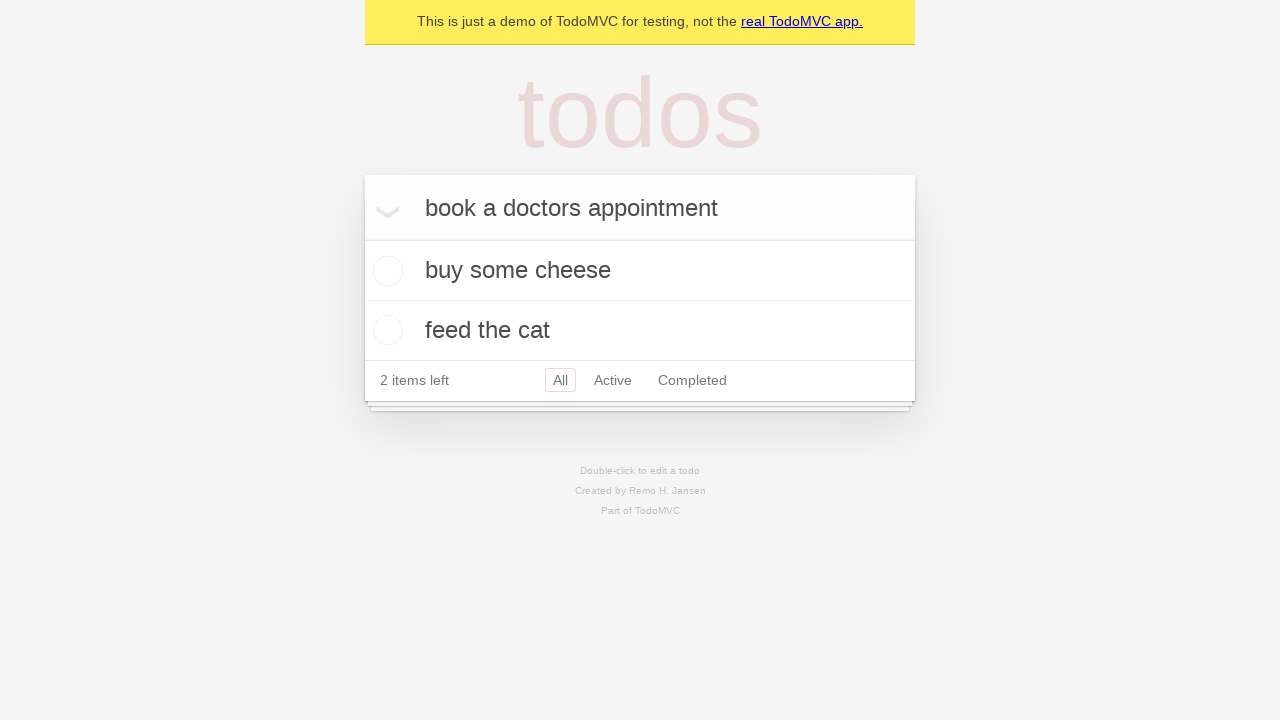

Pressed Enter to add third todo item on internal:attr=[placeholder="What needs to be done?"i]
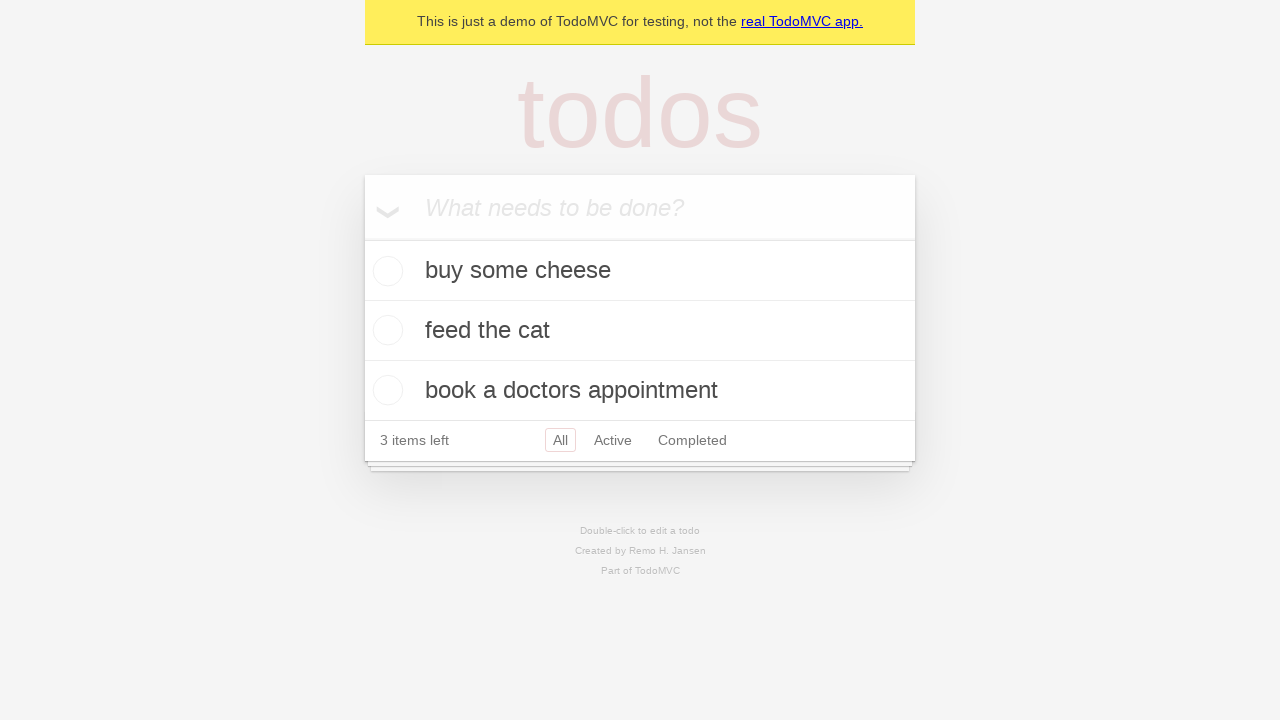

Waited for todo items to load
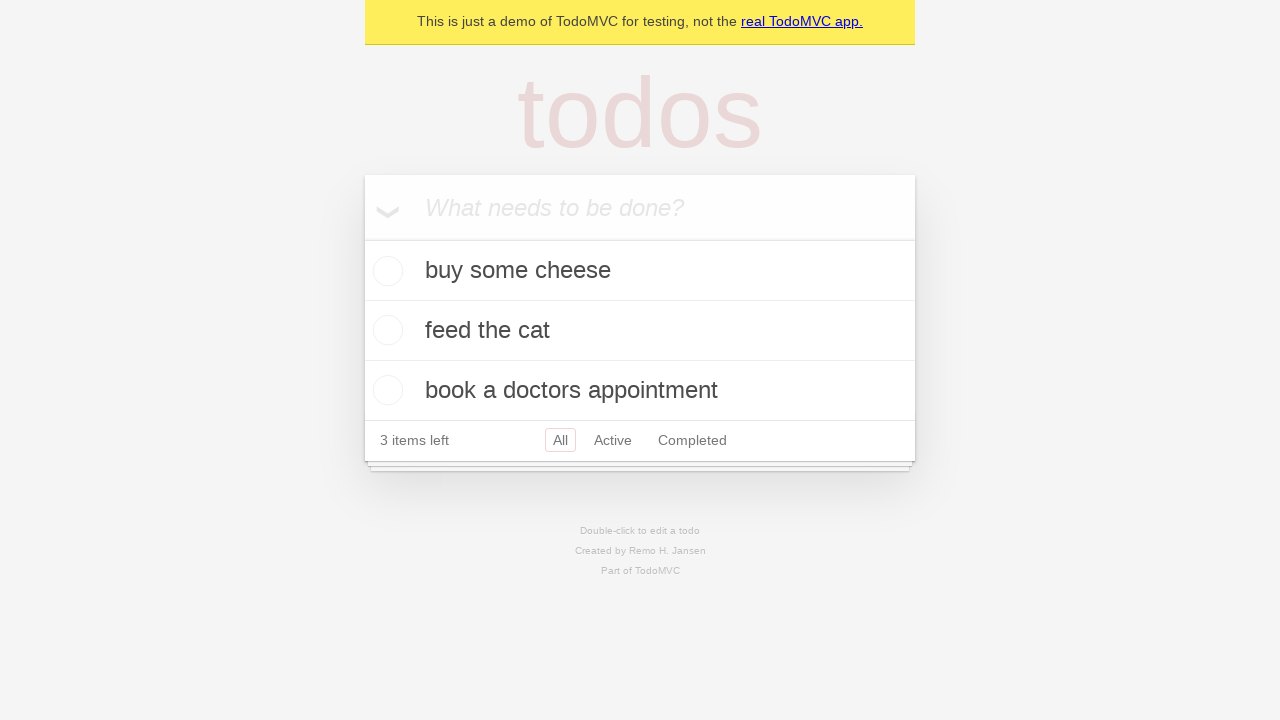

Checked the second todo item to mark it as completed at (385, 330) on internal:testid=[data-testid="todo-item"s] >> nth=1 >> internal:role=checkbox
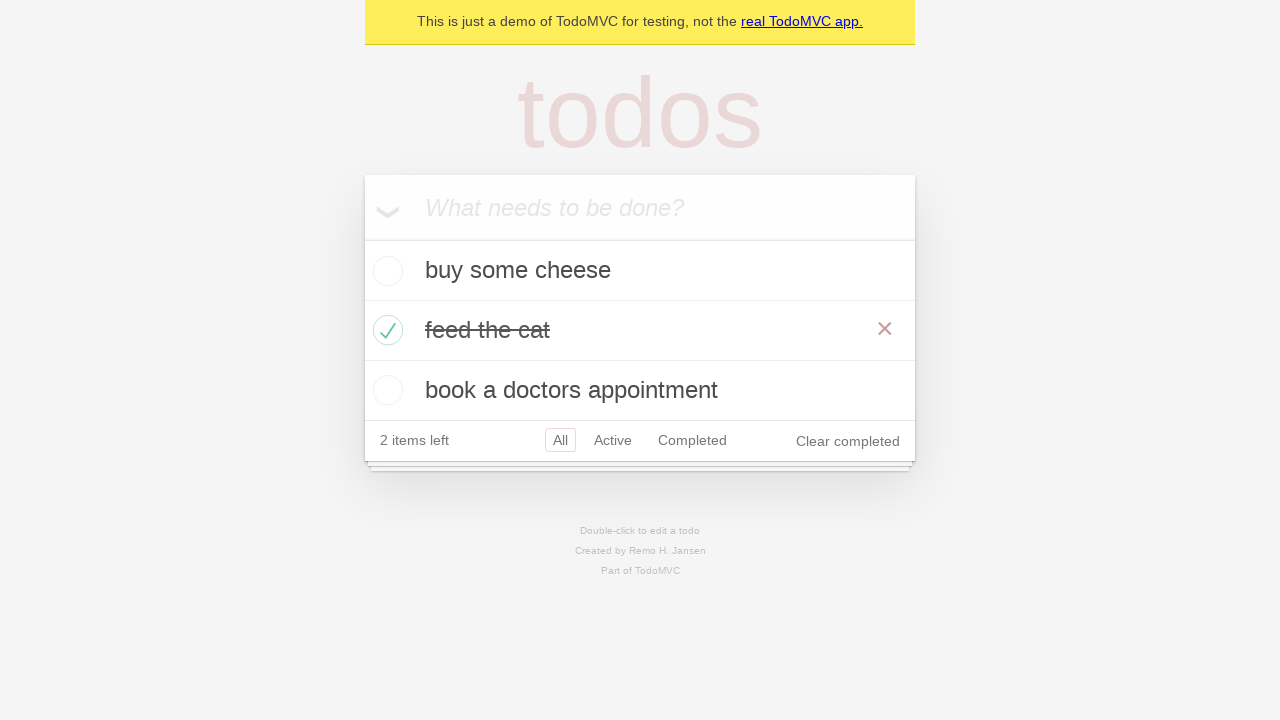

Clicked 'Clear completed' button to remove completed items at (848, 441) on internal:role=button[name="Clear completed"i]
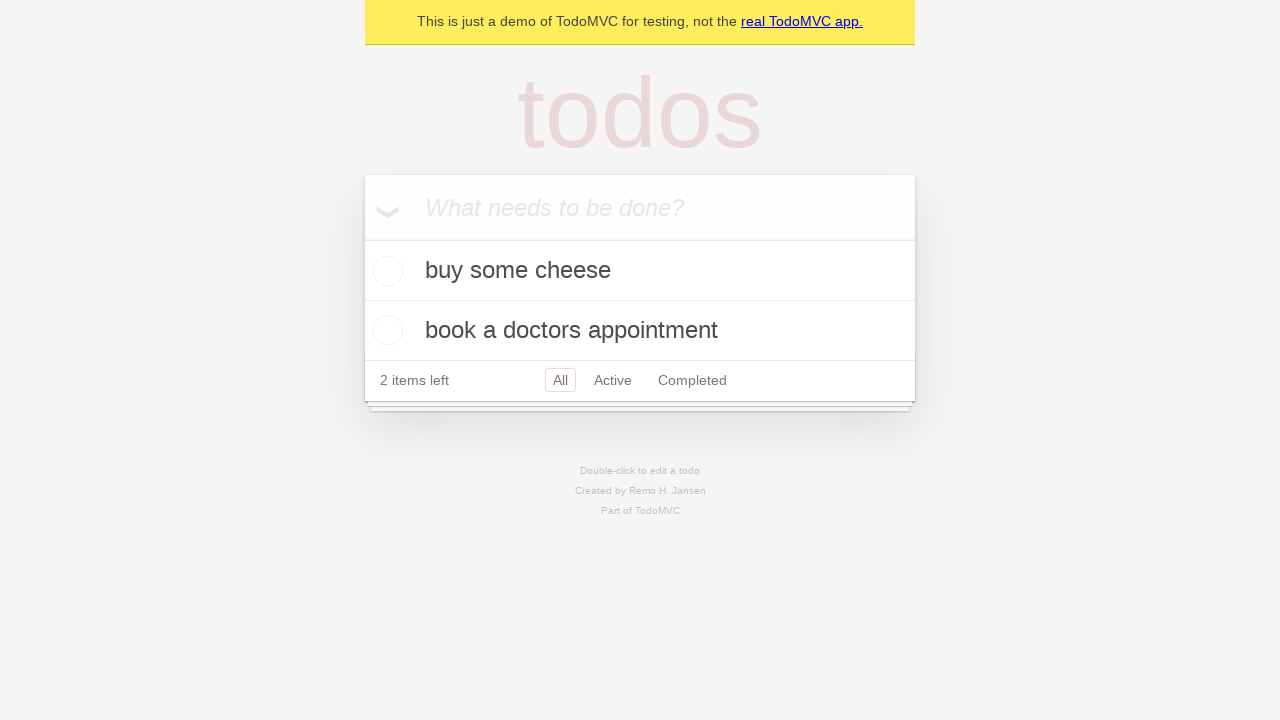

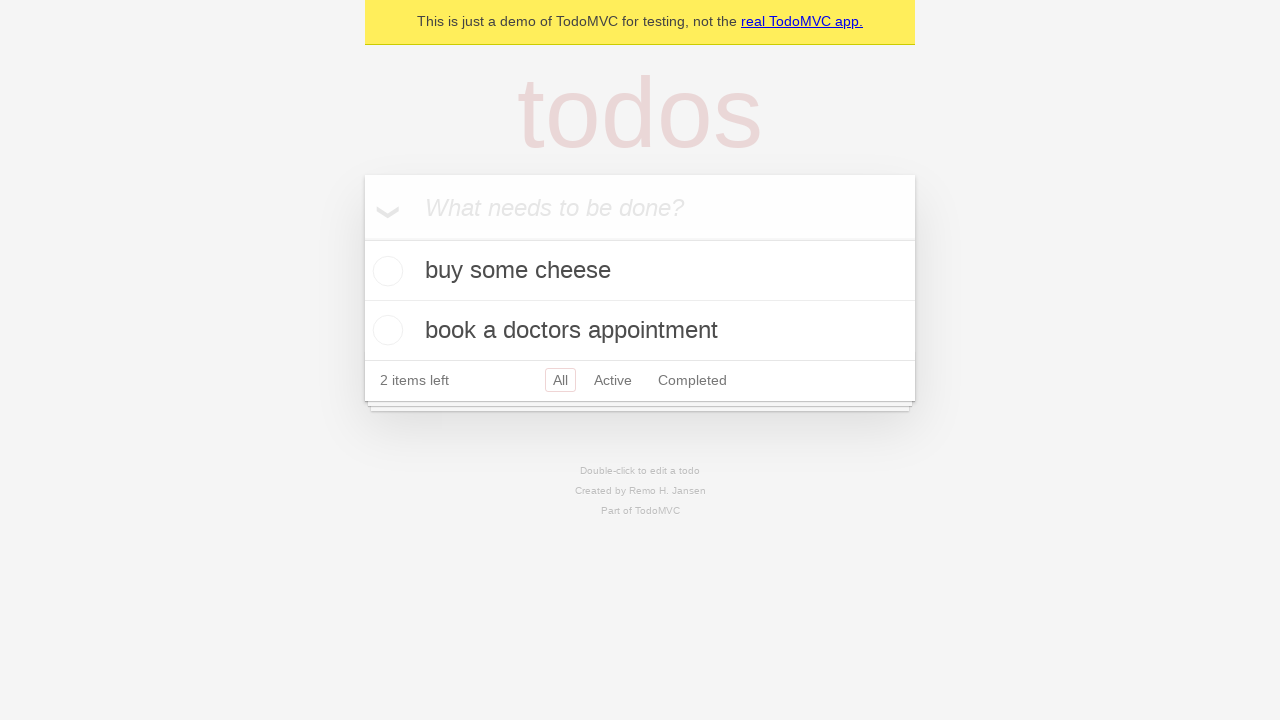